Tests file upload functionality by navigating to the file upload page, uploading a file, and verifying the success message is displayed.

Starting URL: https://the-internet.herokuapp.com

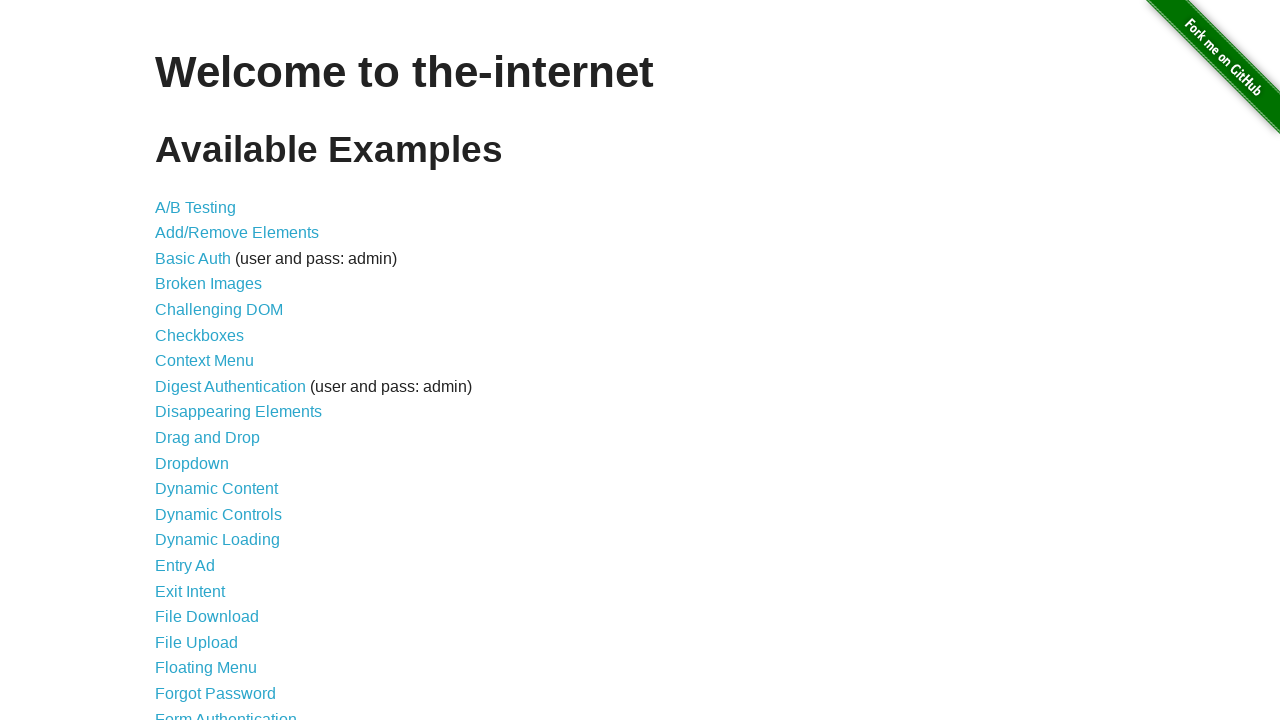

Clicked on File Upload link at (196, 642) on xpath=//a[text()='File Upload']
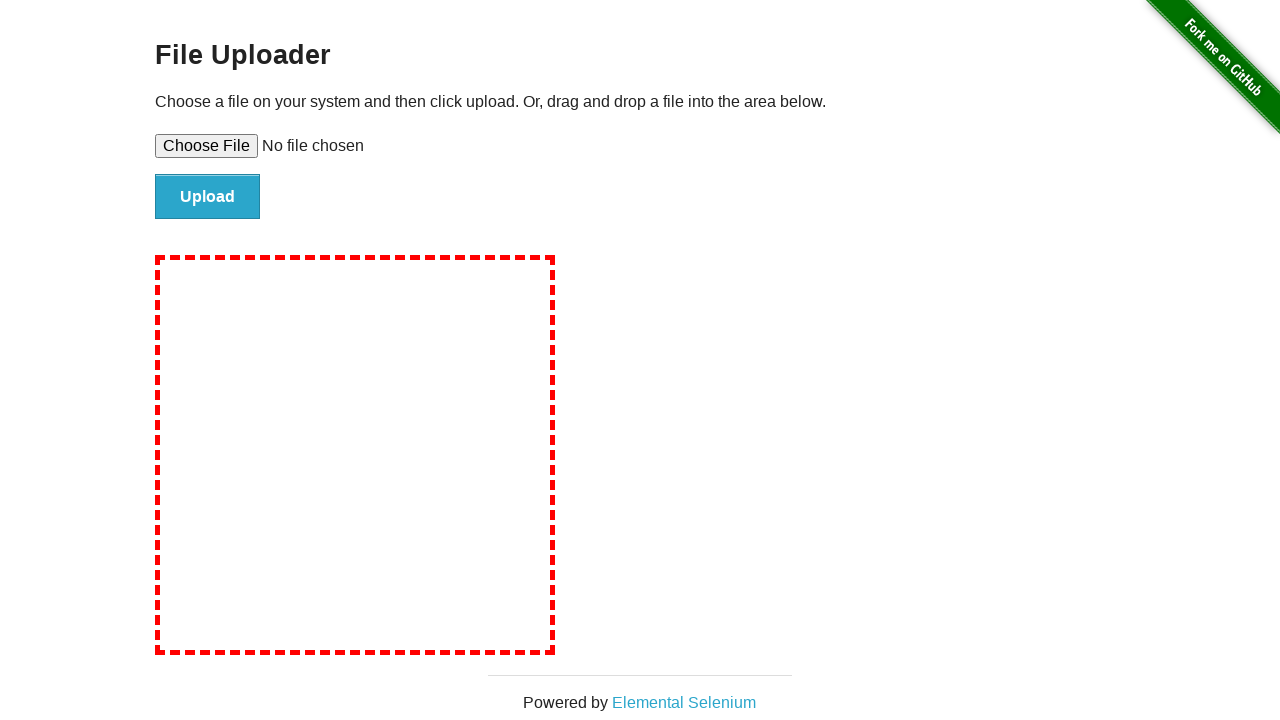

Created temporary test file for upload
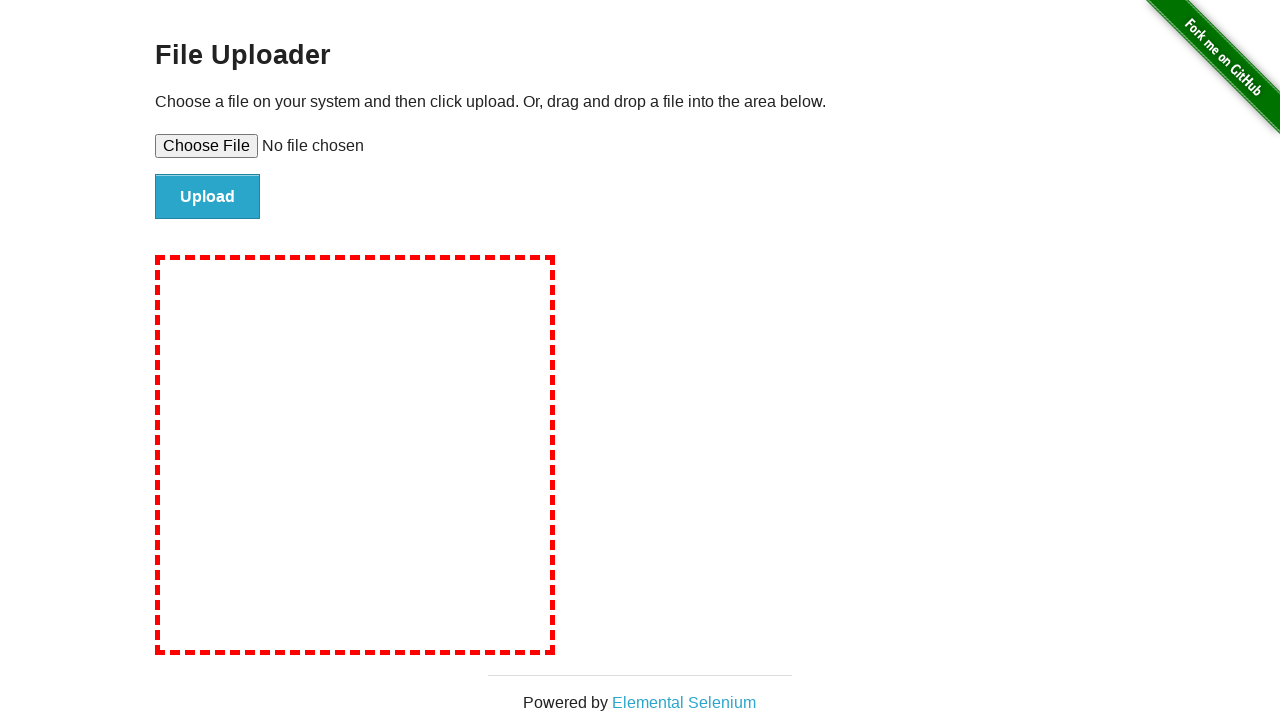

Selected file for upload
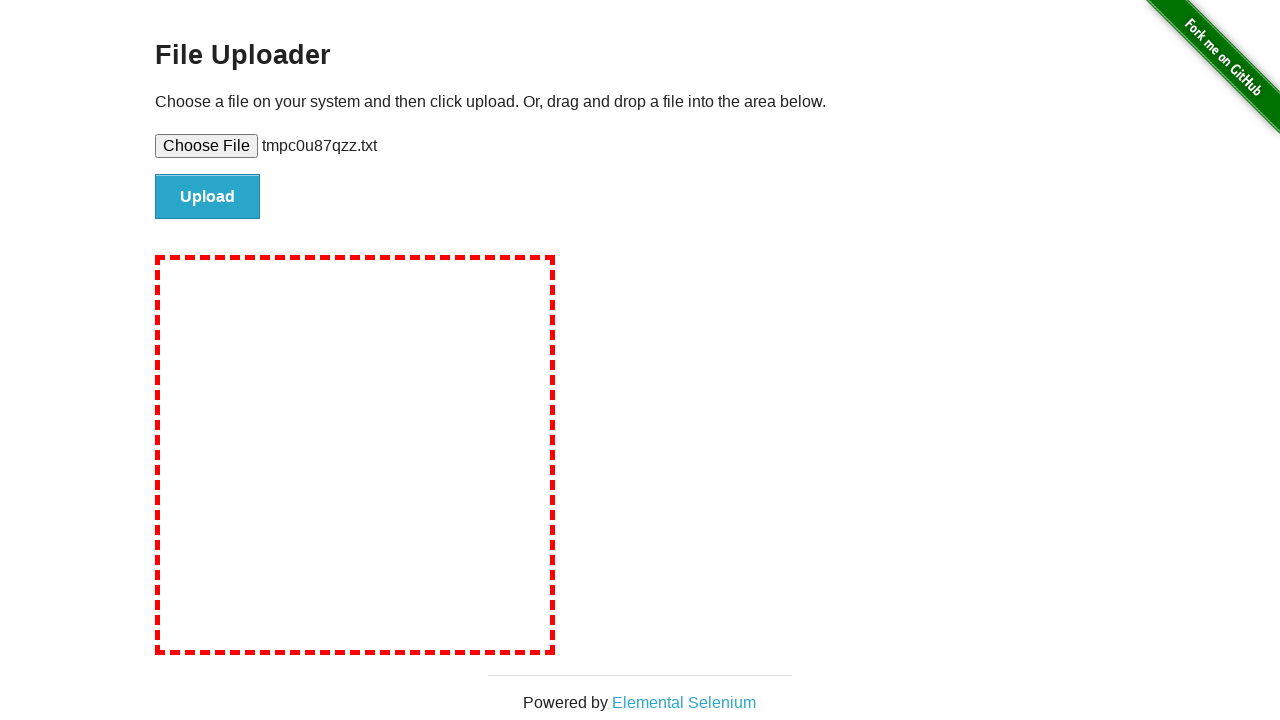

Clicked submit button to upload file at (208, 197) on #file-submit
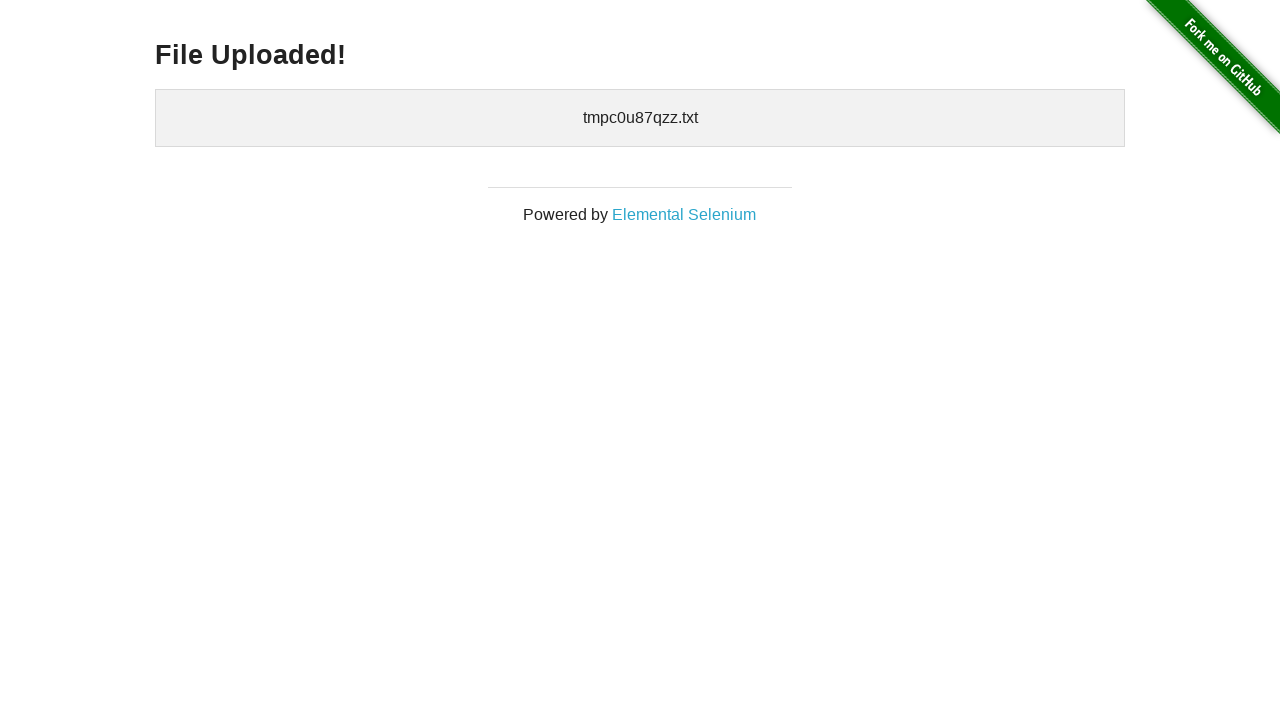

Verified success message 'File Uploaded!' is displayed
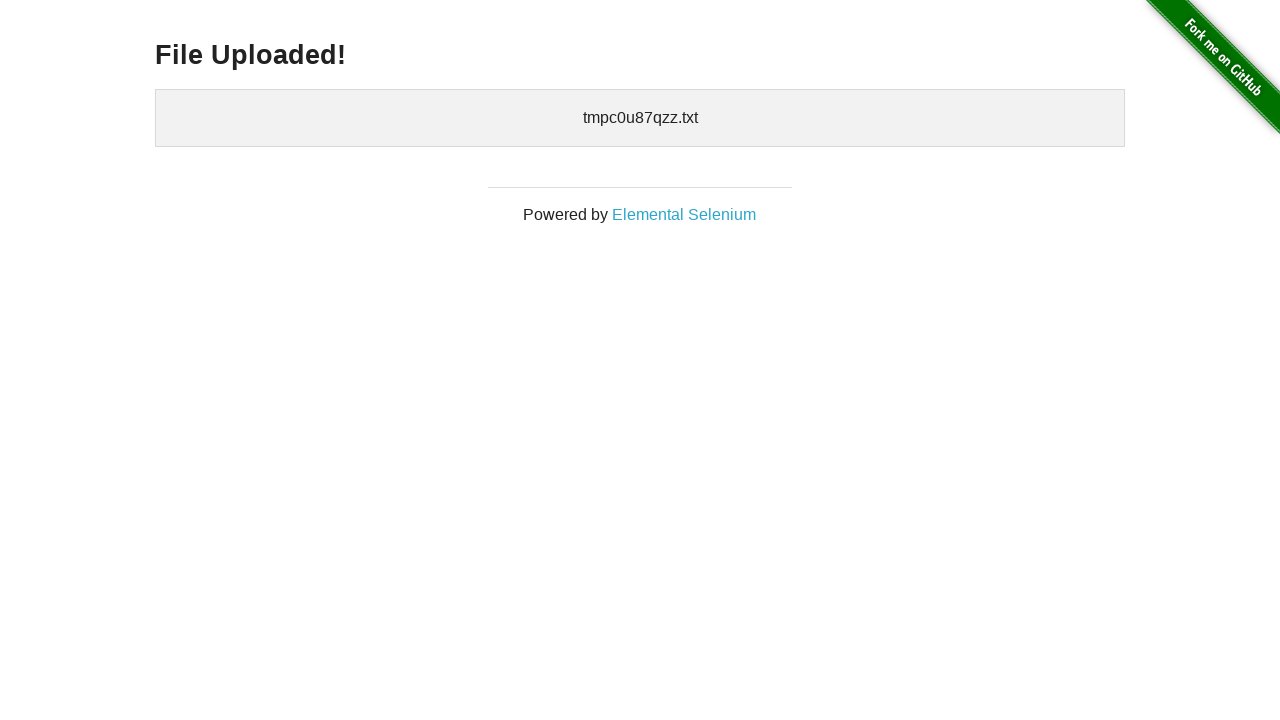

Cleaned up temporary test file
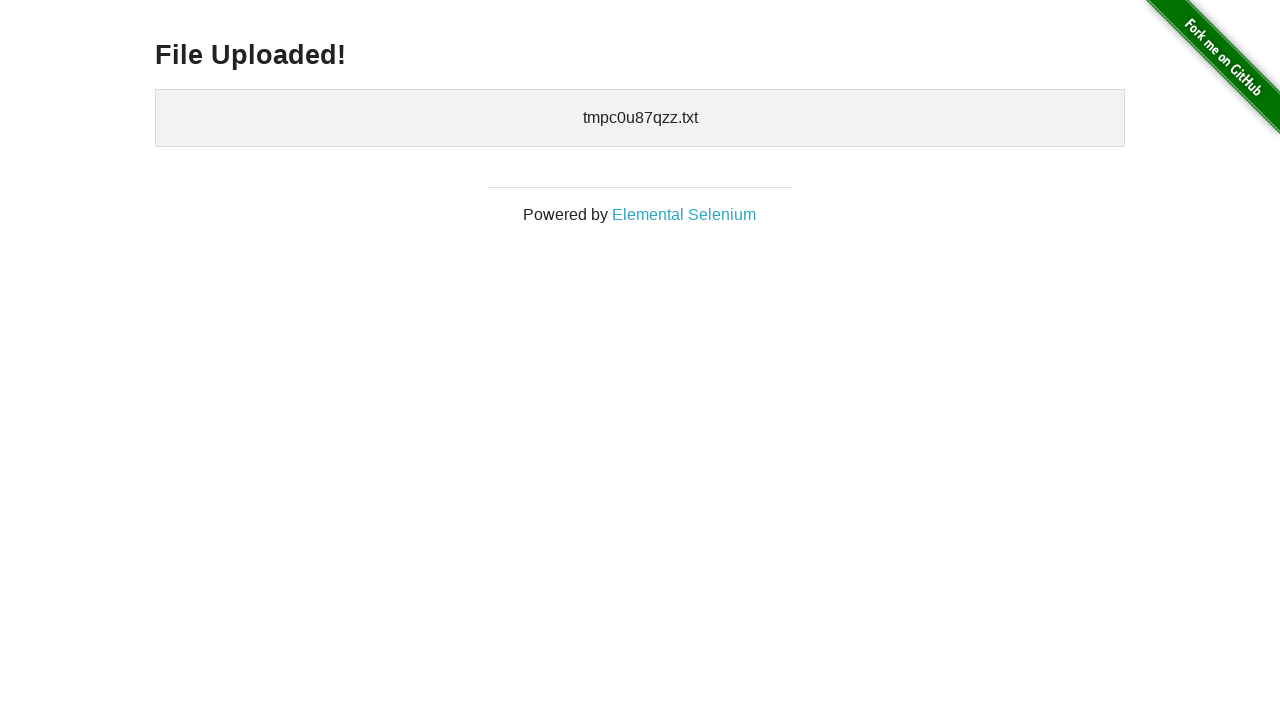

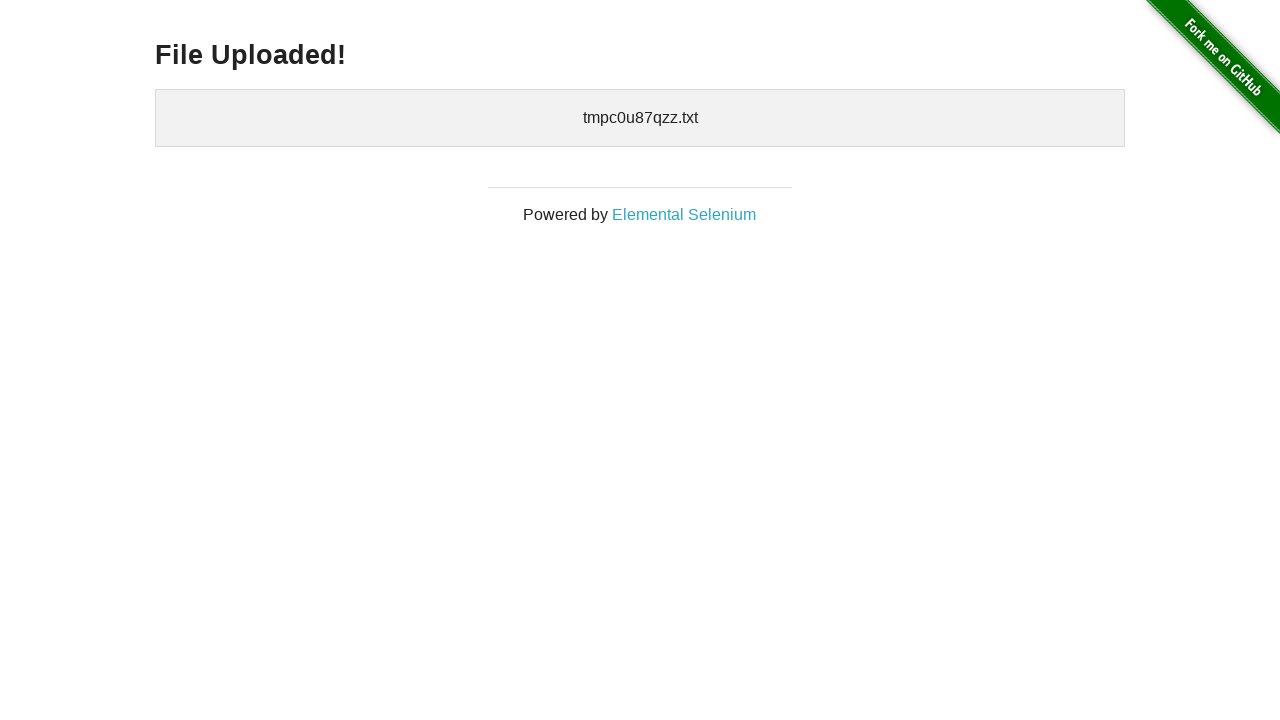